Tests that entering text instead of a number in the input field displays the error message "Please enter a number"

Starting URL: https://acctabootcamp.github.io/site/tasks/enter_a_number

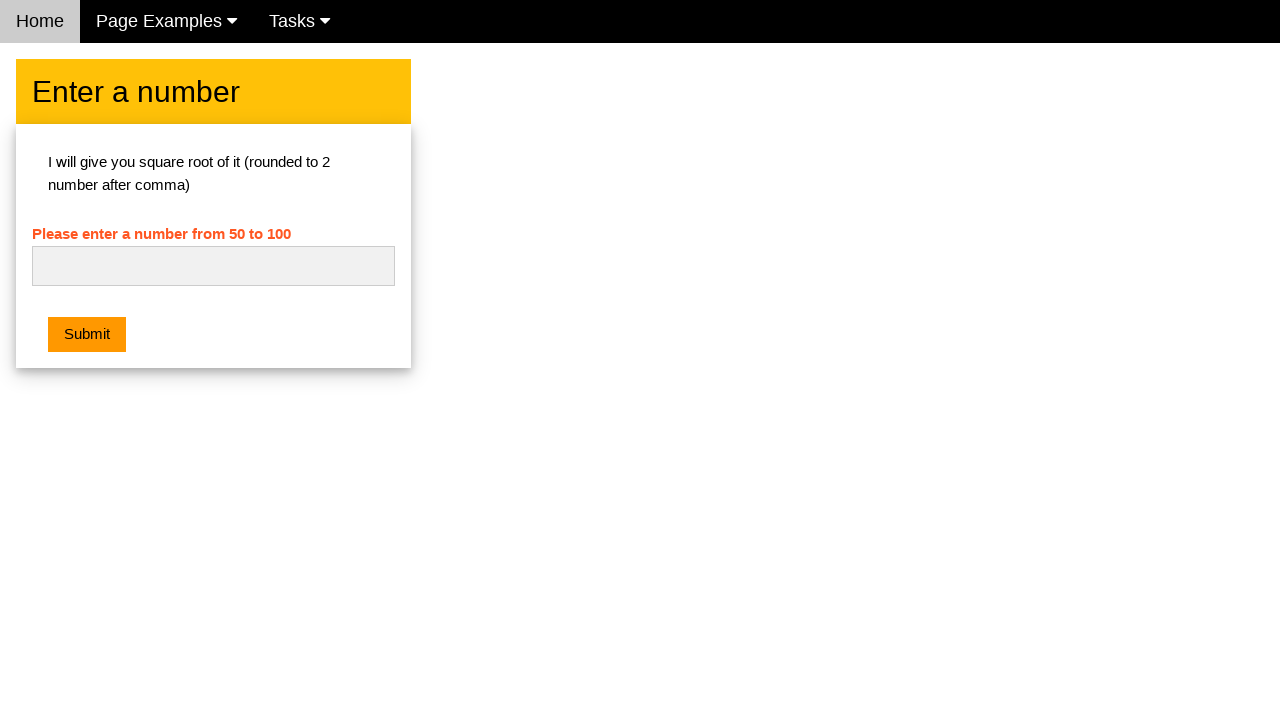

Navigated to the Enter a Number task page
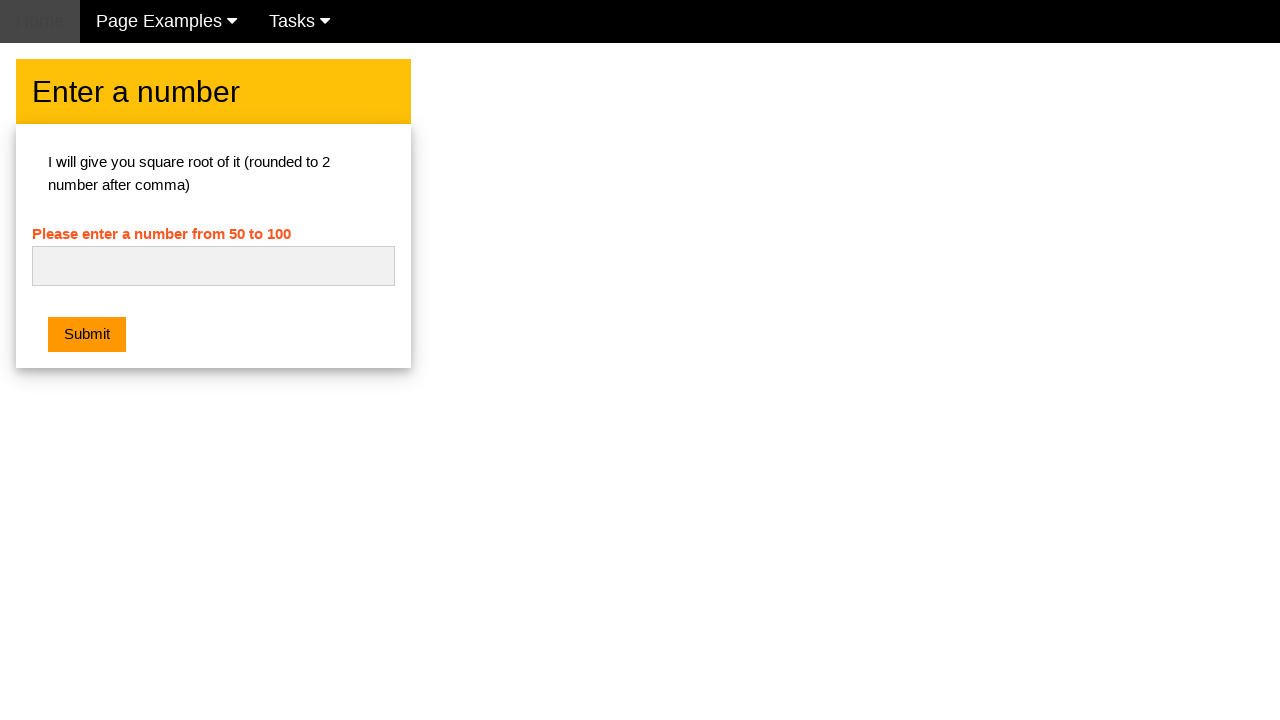

Entered text 'ftdchj' in the number input field on #numb
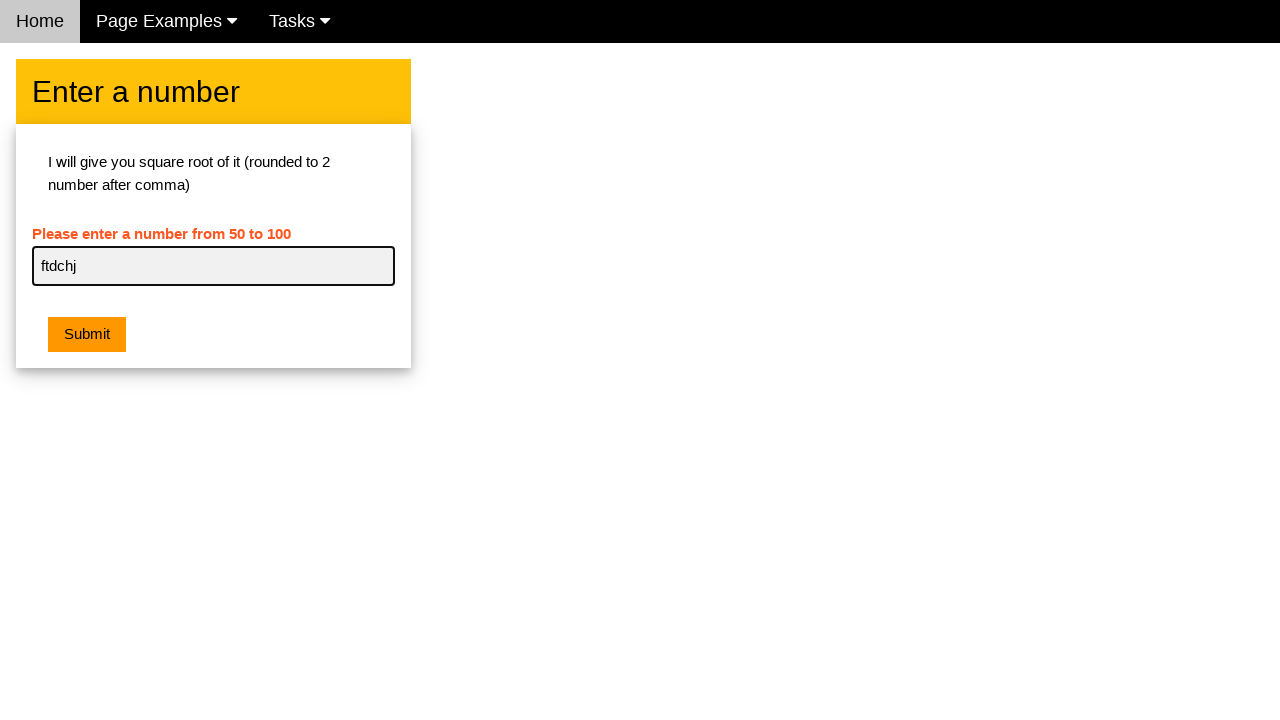

Clicked the submit button at (87, 335) on .w3-btn
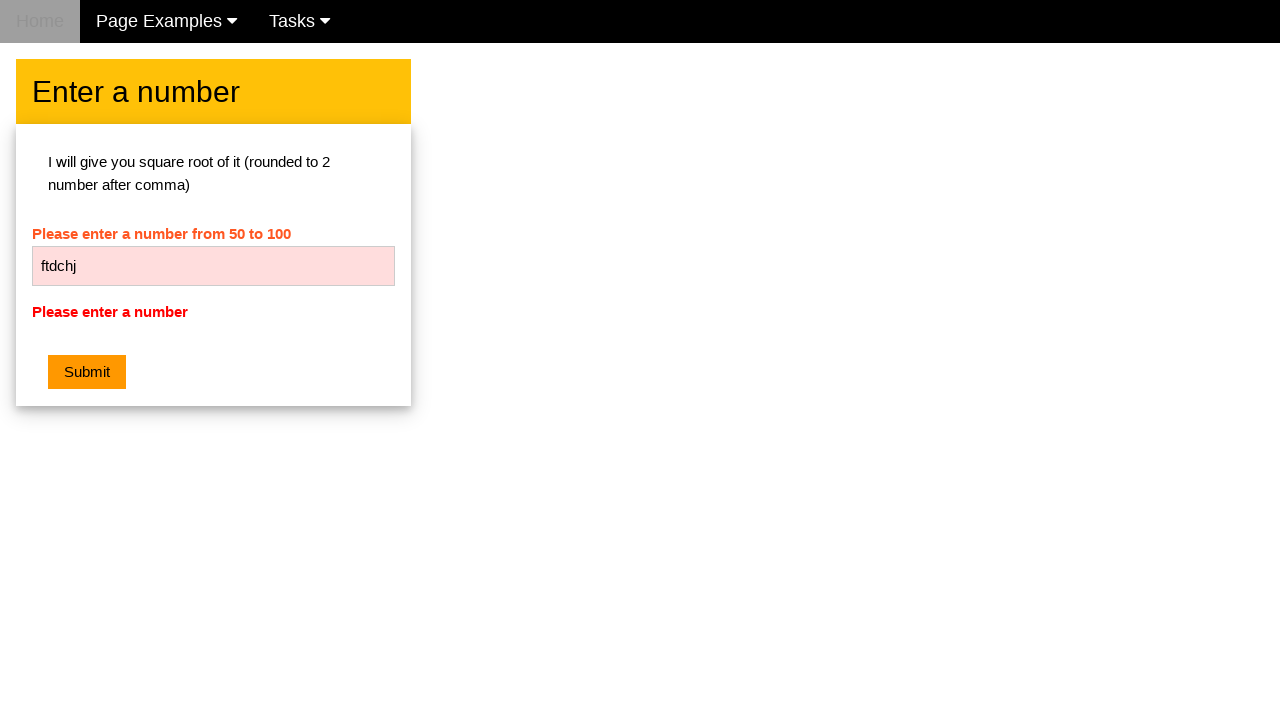

Error message 'Please enter a number' is displayed
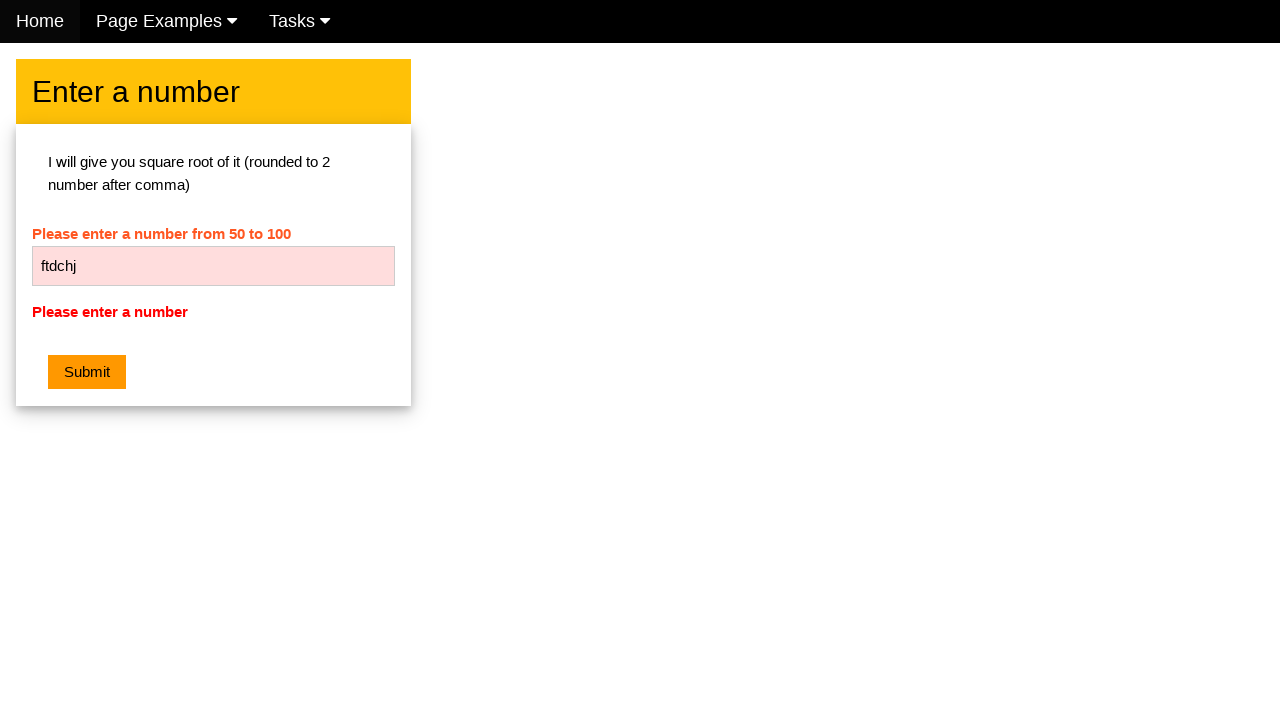

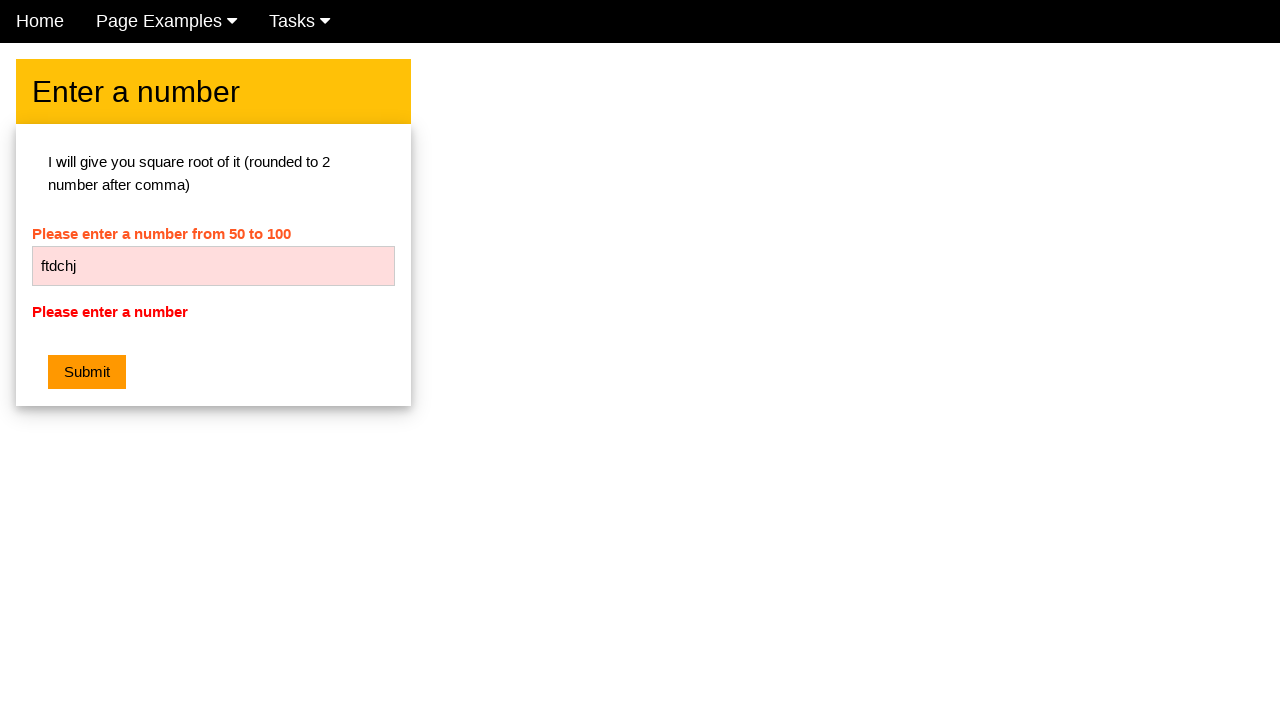